Tests checkbox functionality by checking the initial state, clicking the checkbox, and verifying the state change

Starting URL: https://rahulshettyacademy.com/dropdownsPractise/

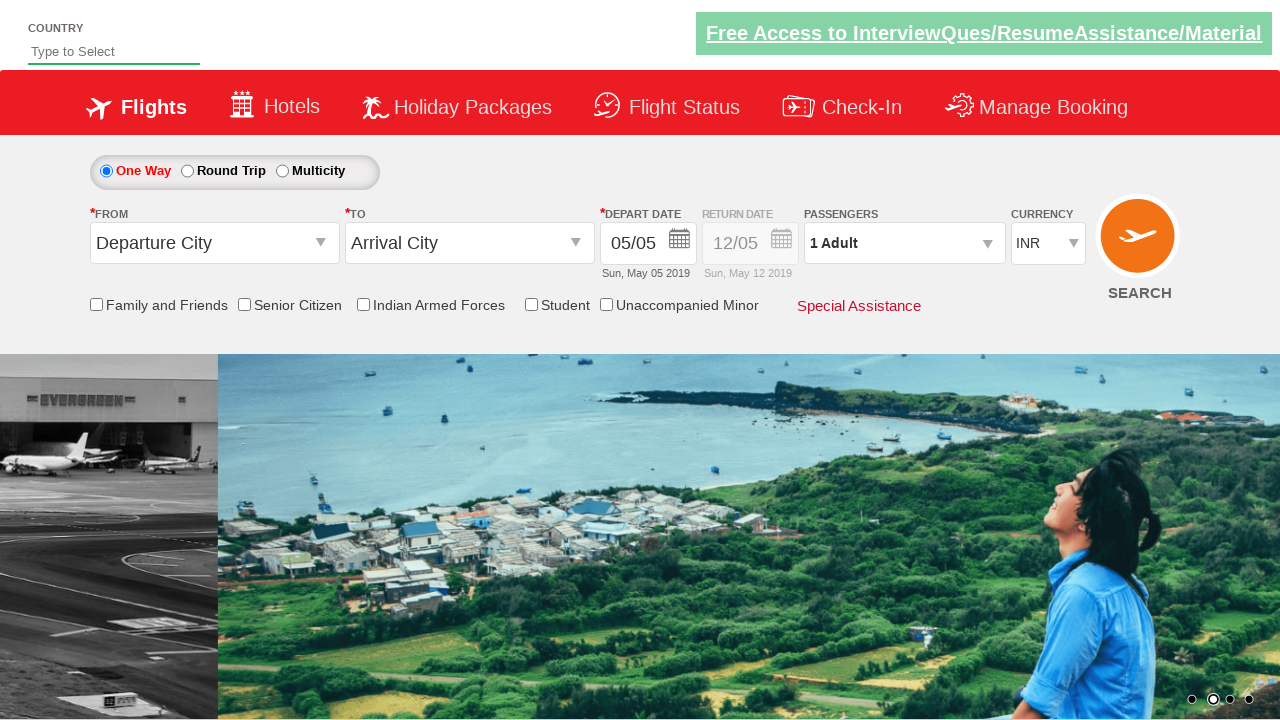

Checked initial state of checkbox - should be unchecked
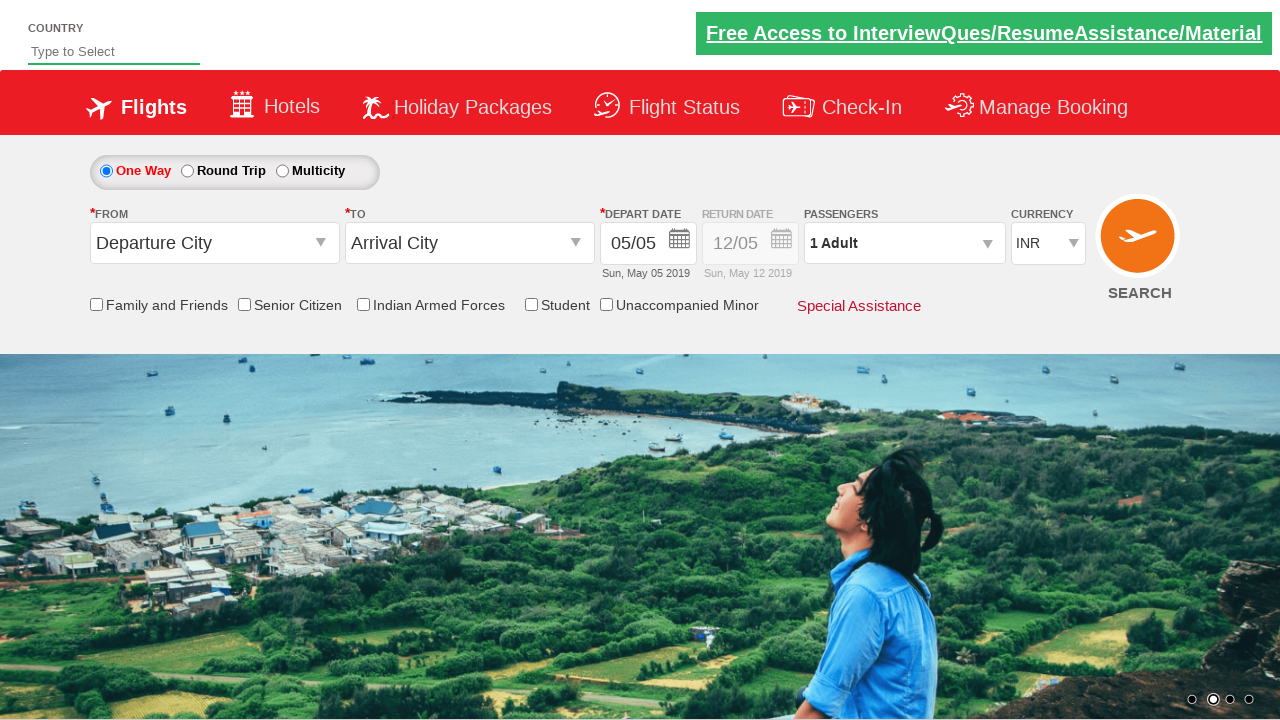

Clicked checkbox to select it at (363, 304) on input[name*='chk_IndArm']
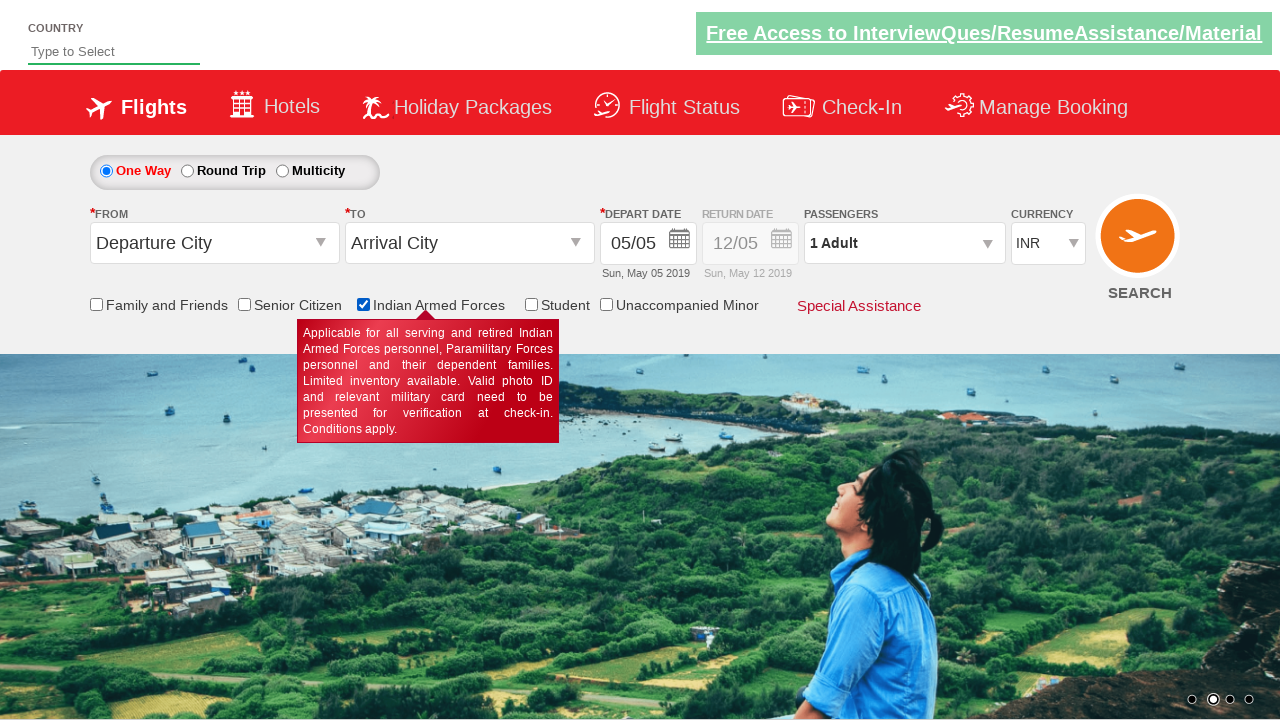

Verified checkbox is now selected after click
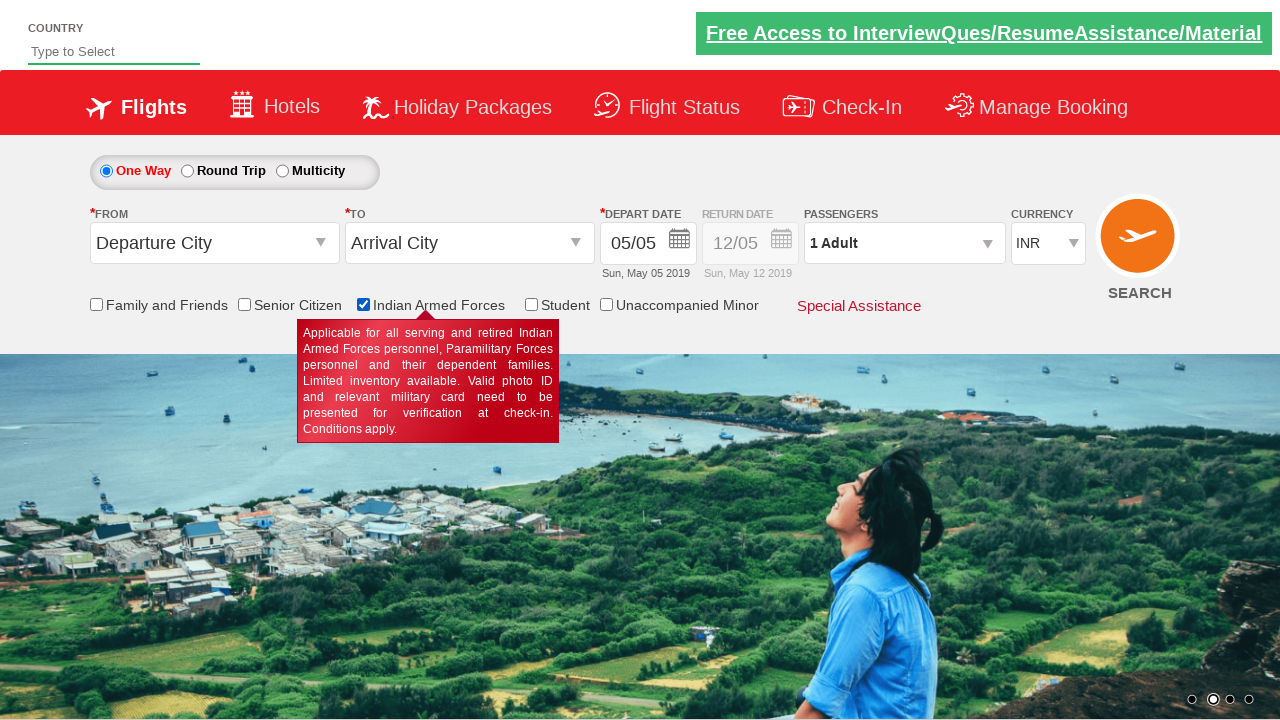

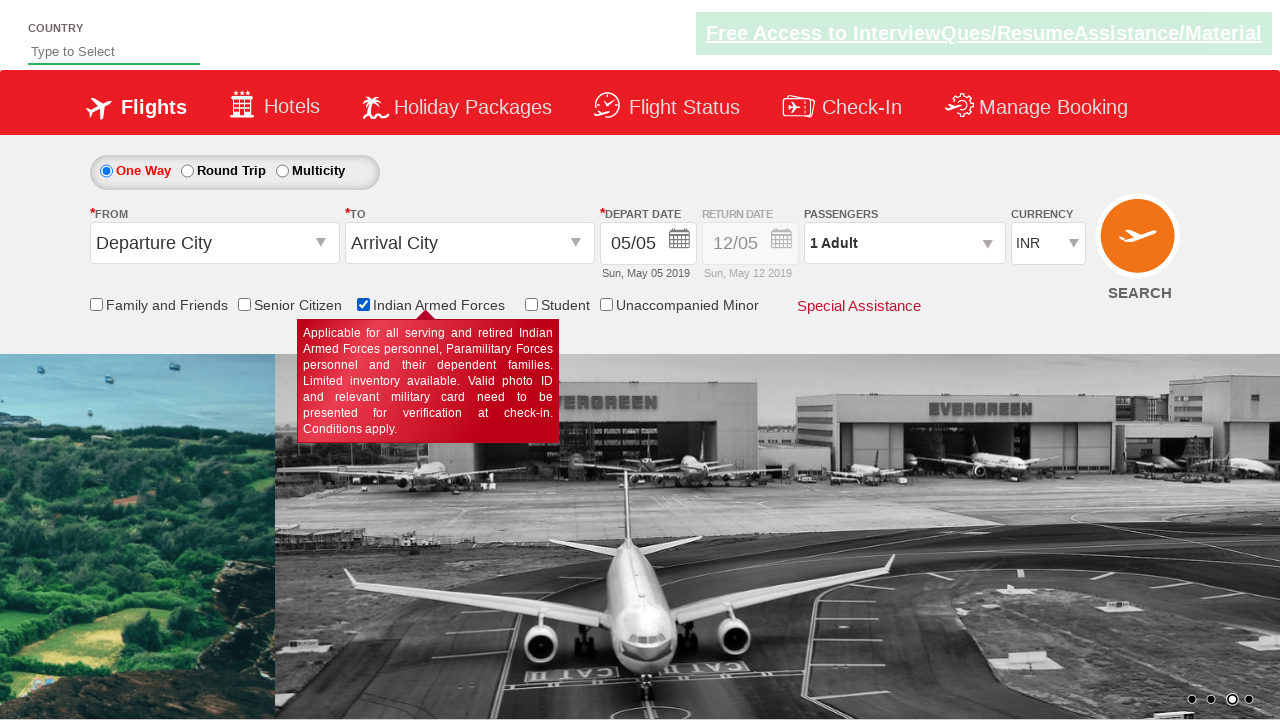